Tests that the todo counter displays the correct number of items as todos are added

Starting URL: https://demo.playwright.dev/todomvc

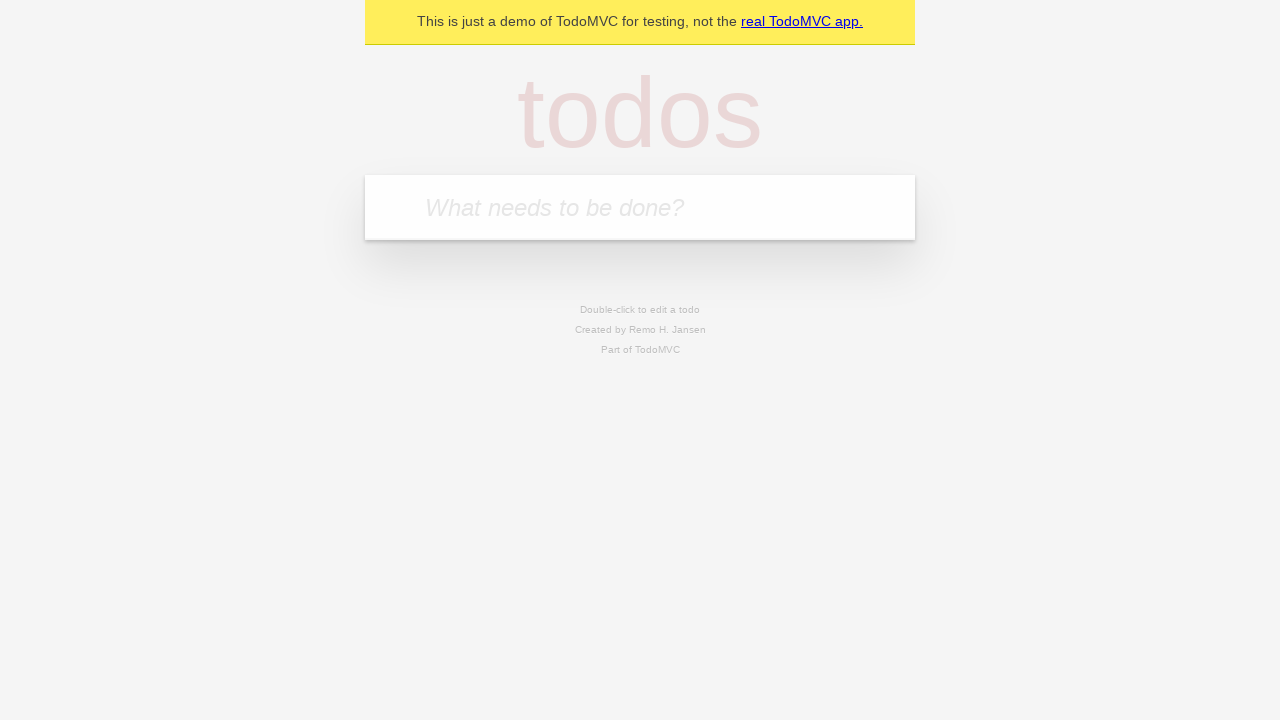

Located the todo input field
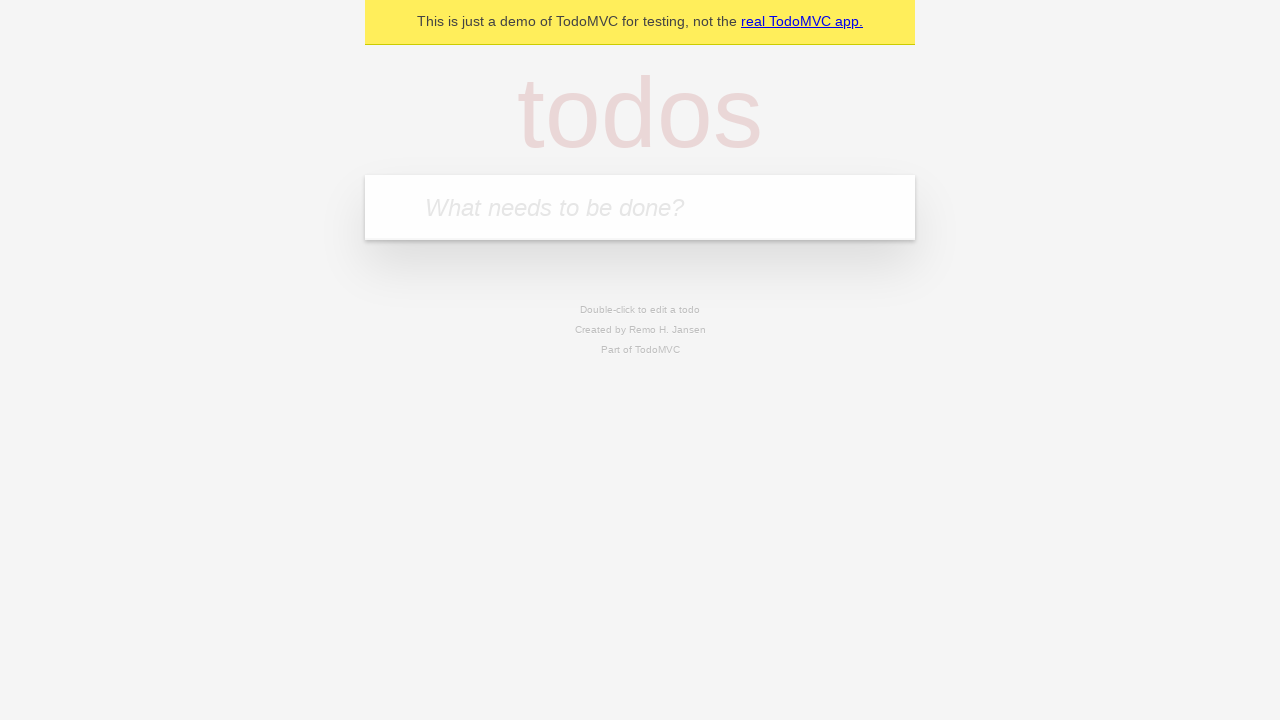

Filled first todo with 'buy some cheese' on internal:attr=[placeholder="What needs to be done?"i]
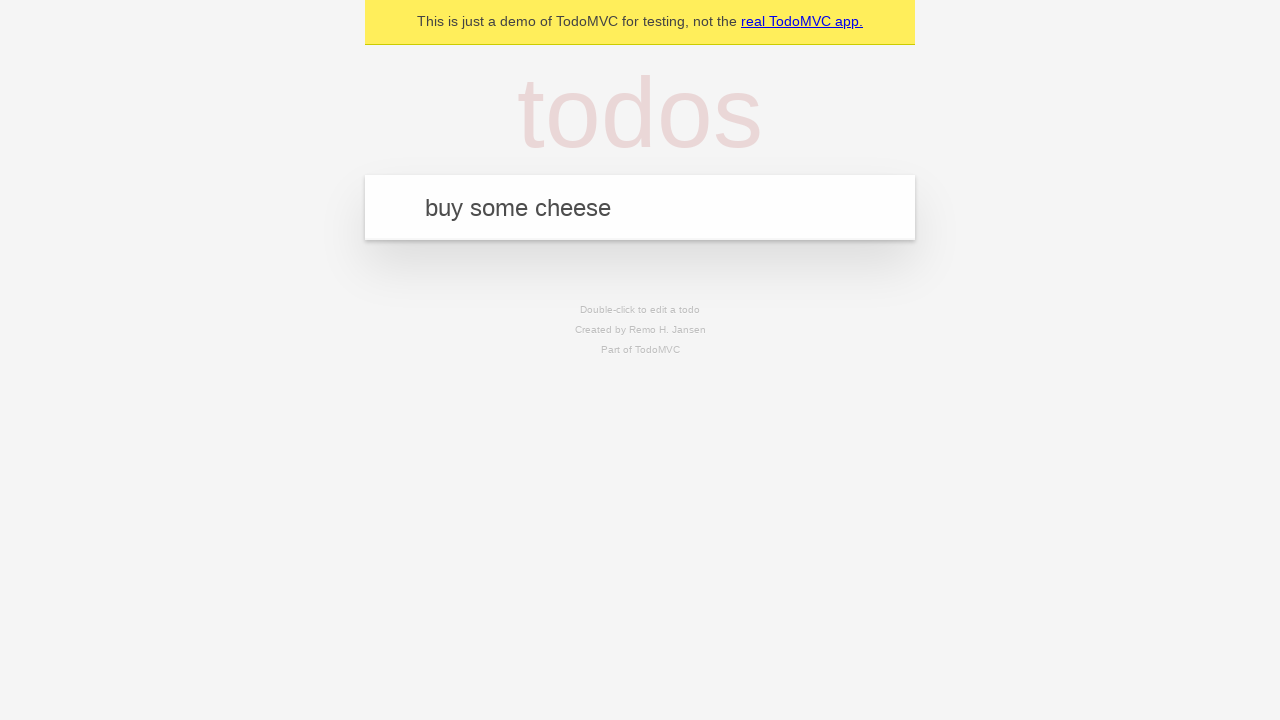

Pressed Enter to add first todo on internal:attr=[placeholder="What needs to be done?"i]
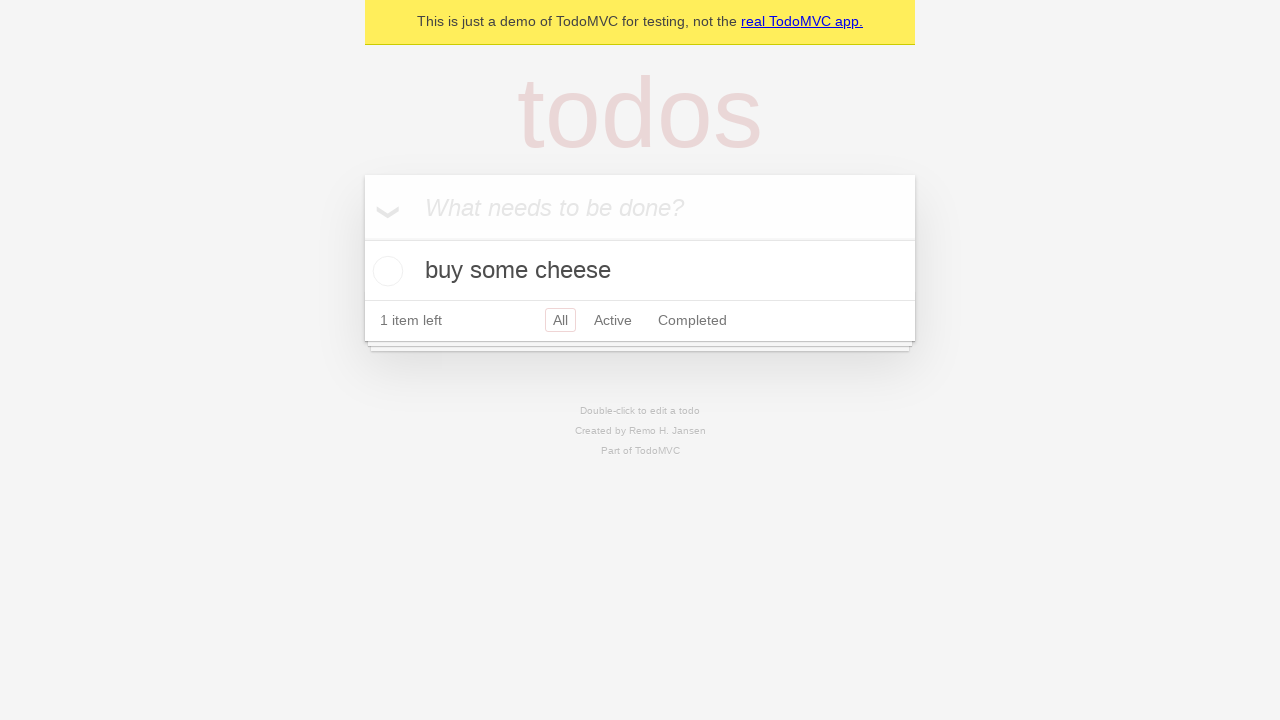

Todo counter appeared on page
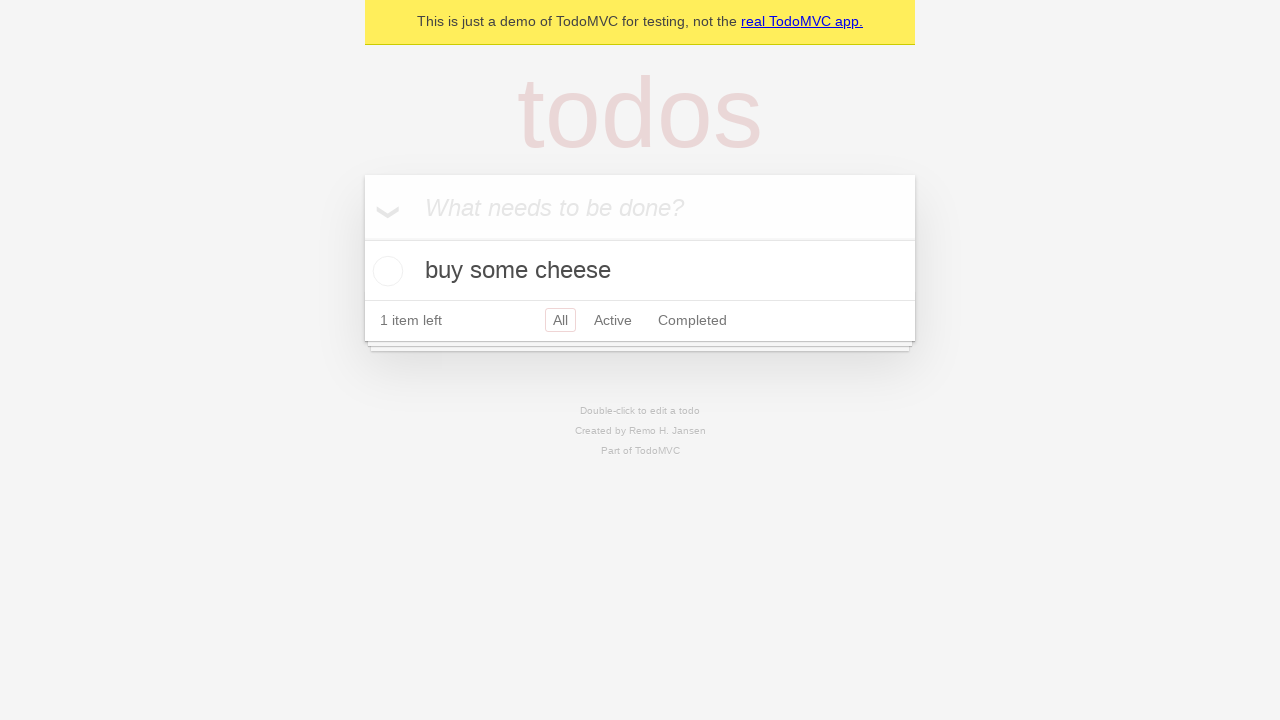

Filled second todo with 'feed the cat' on internal:attr=[placeholder="What needs to be done?"i]
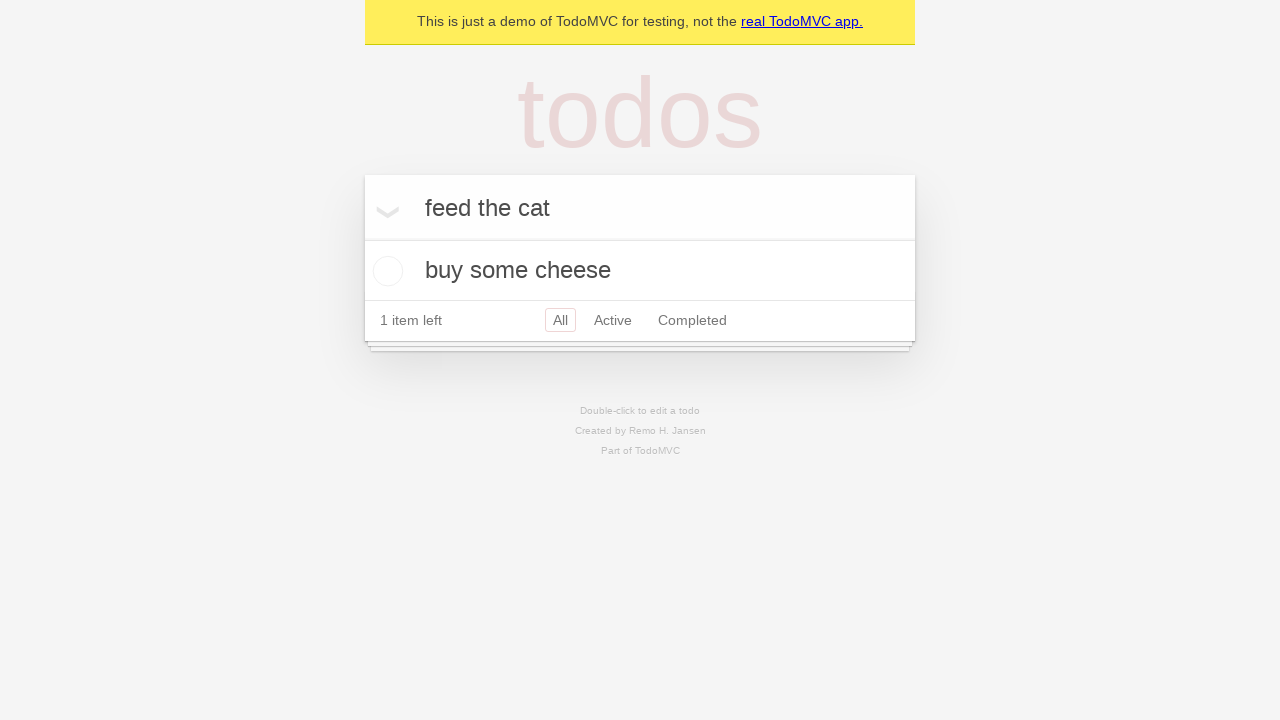

Pressed Enter to add second todo on internal:attr=[placeholder="What needs to be done?"i]
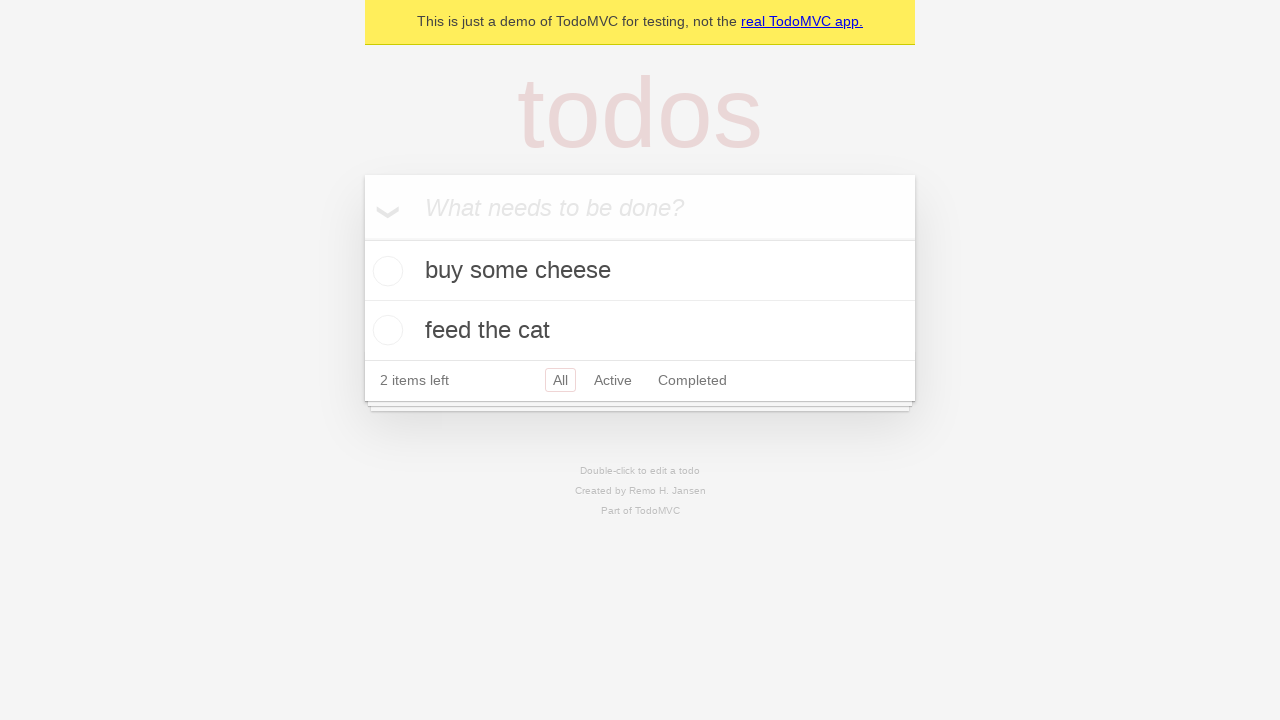

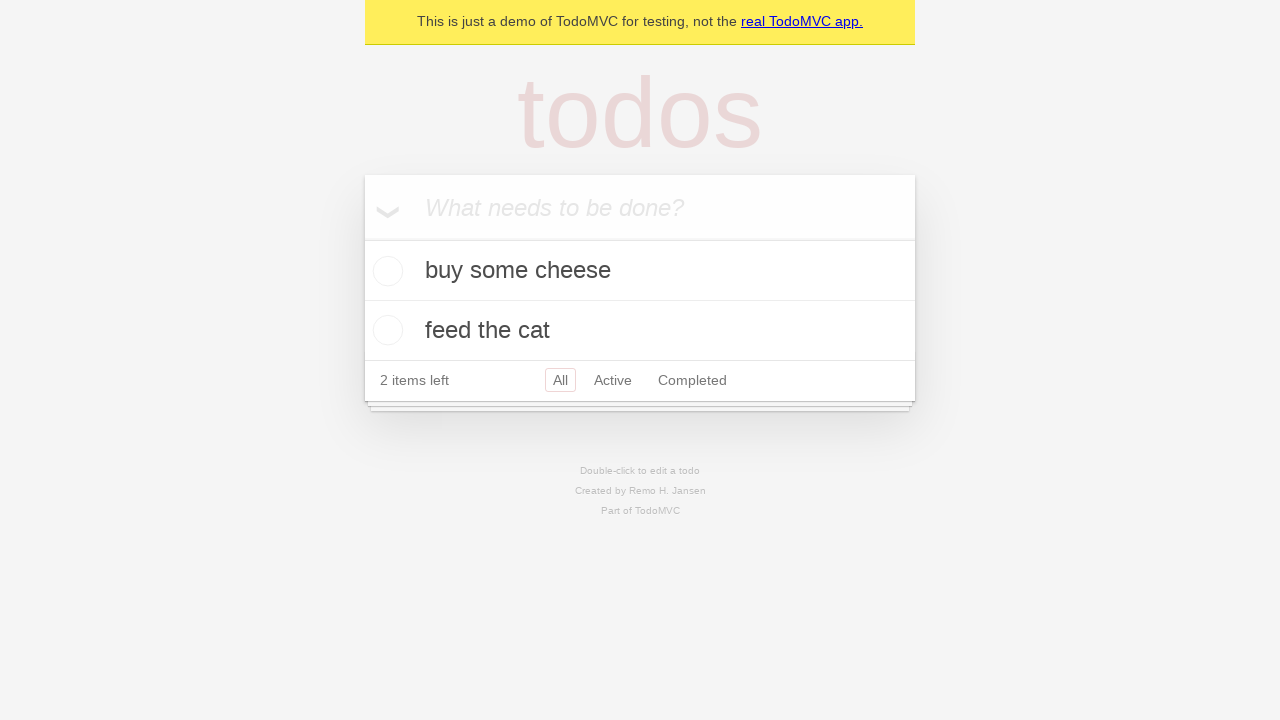